Tests handling of unexpected alerts and filling out a form with first name and last name fields, then clicking submit button

Starting URL: http://only-testing-blog.blogspot.com/2014/06/alert_6.html

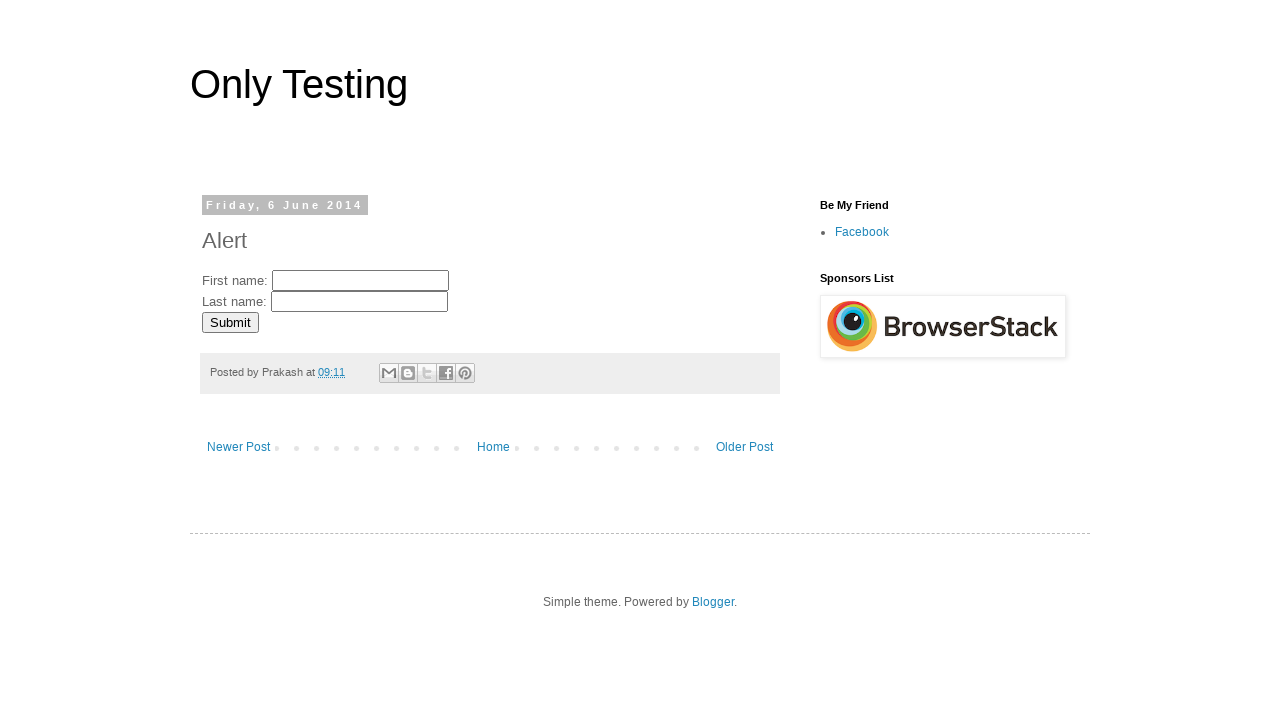

Set up dialog handler to dismiss unexpected alerts
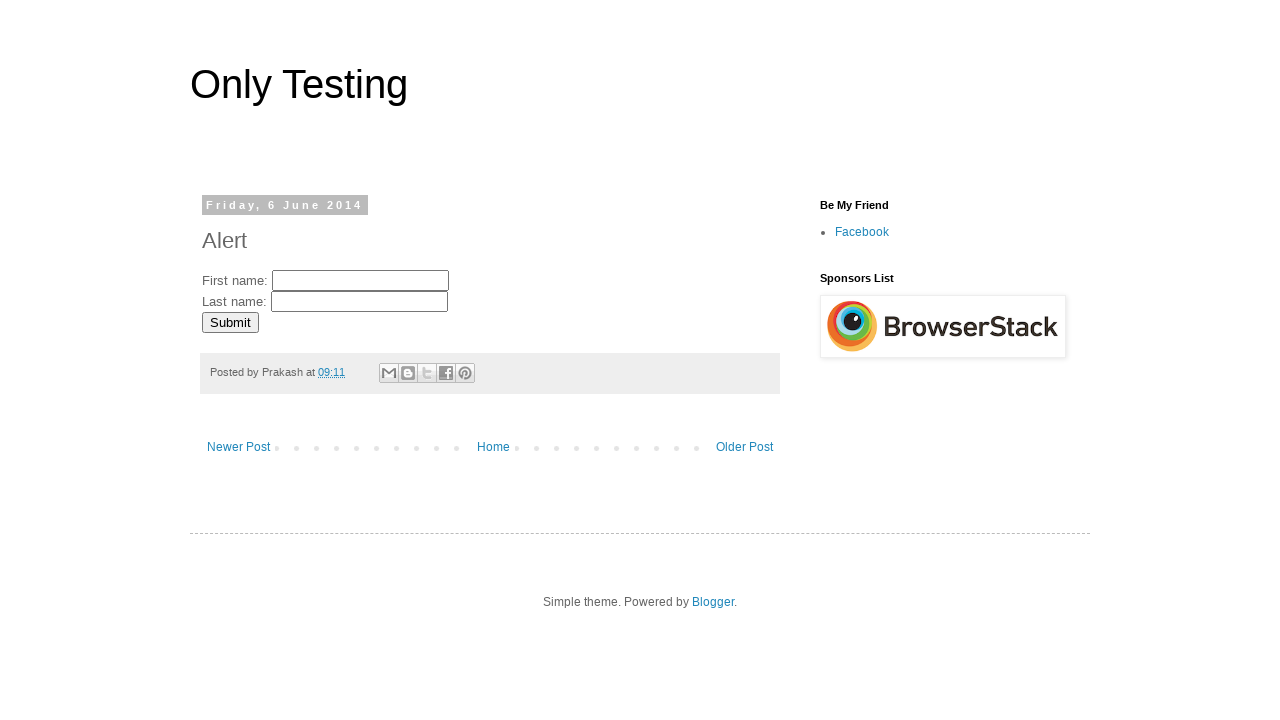

Filled first name field with 'myname' on //input[1]
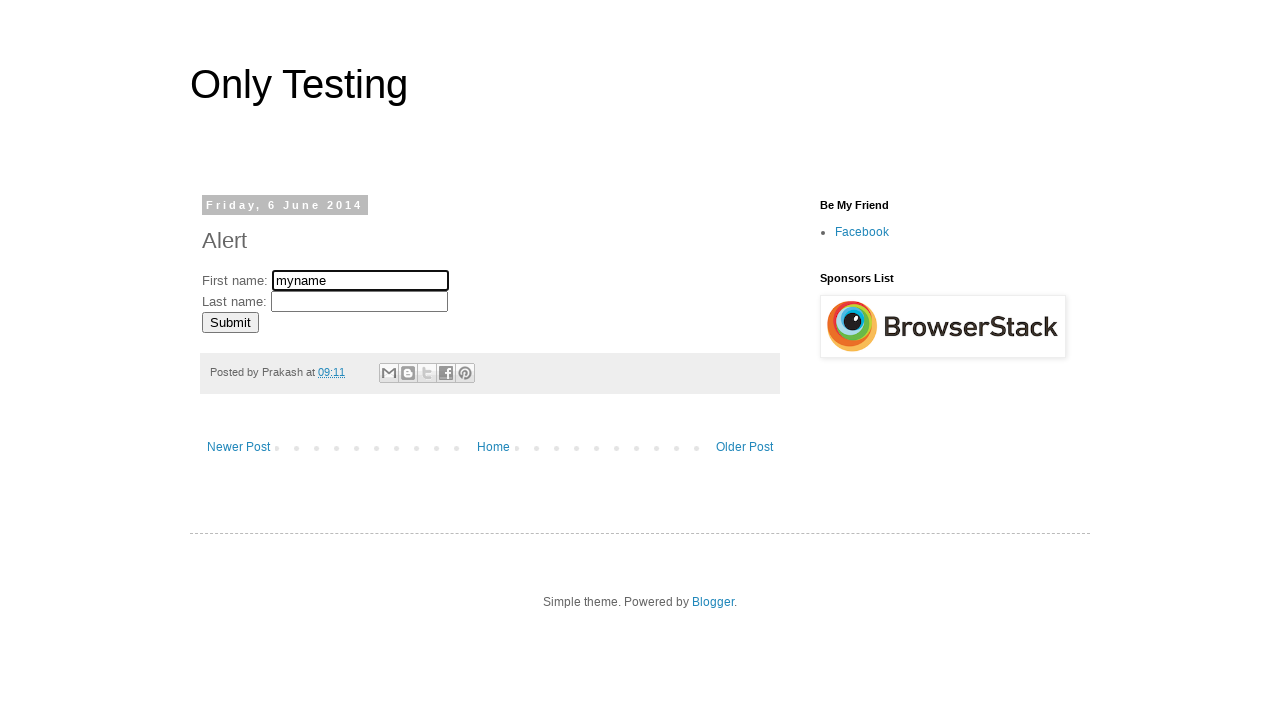

Filled last name field with 'lastname' on //input[2]
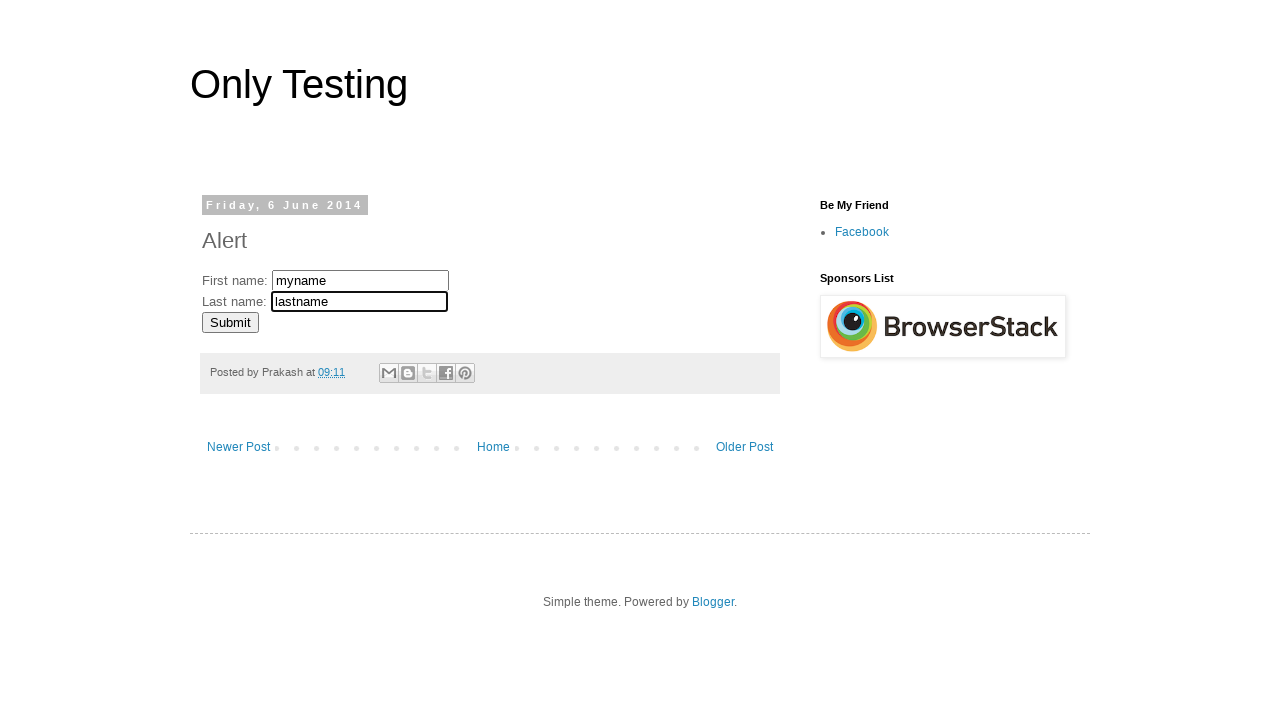

Clicked submit button to submit form at (230, 322) on #submitButton
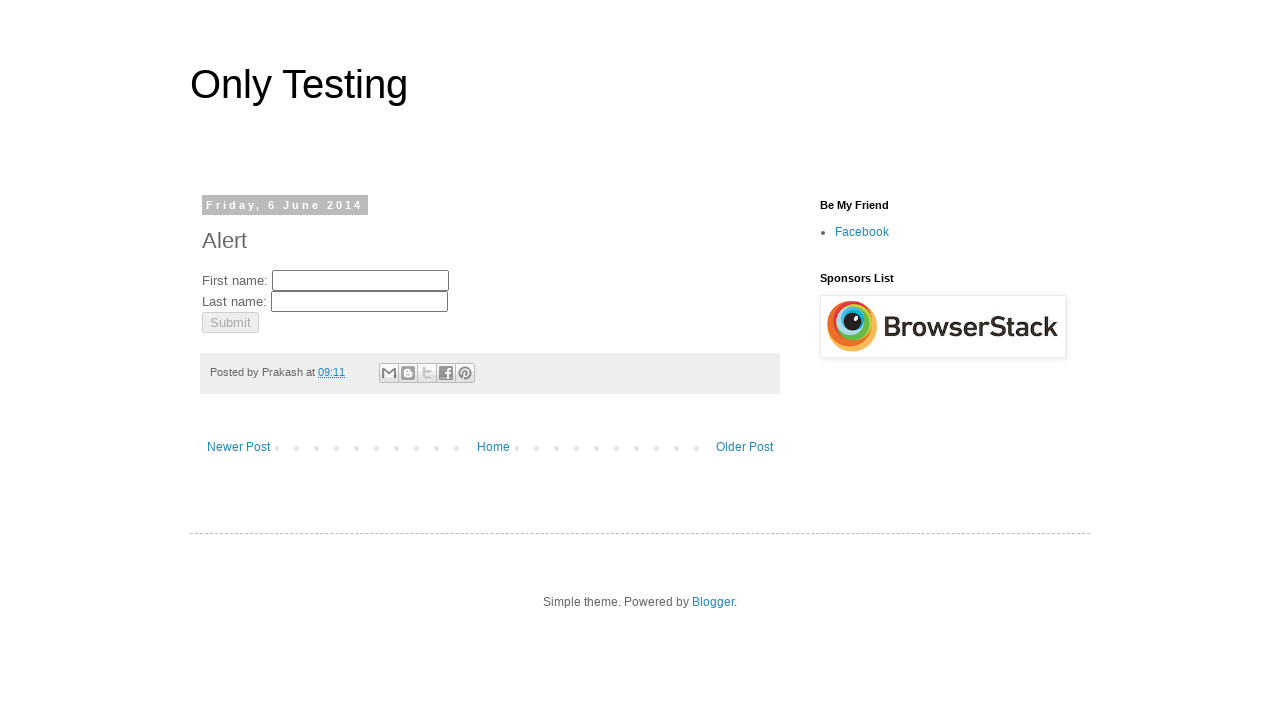

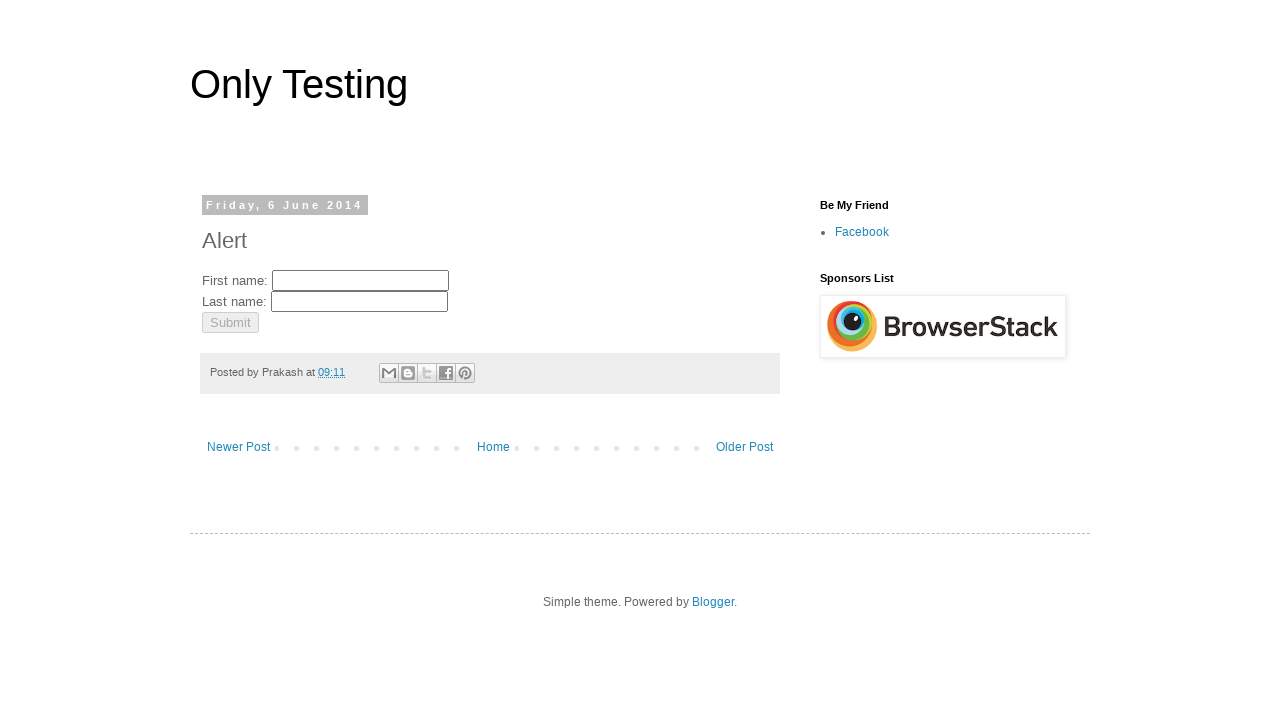